Tests that a duplicate doctor cannot be added by attempting to add an existing doctor and verifying the count remains the same

Starting URL: https://sitetc1kaykywaleskabreno.vercel.app/admin

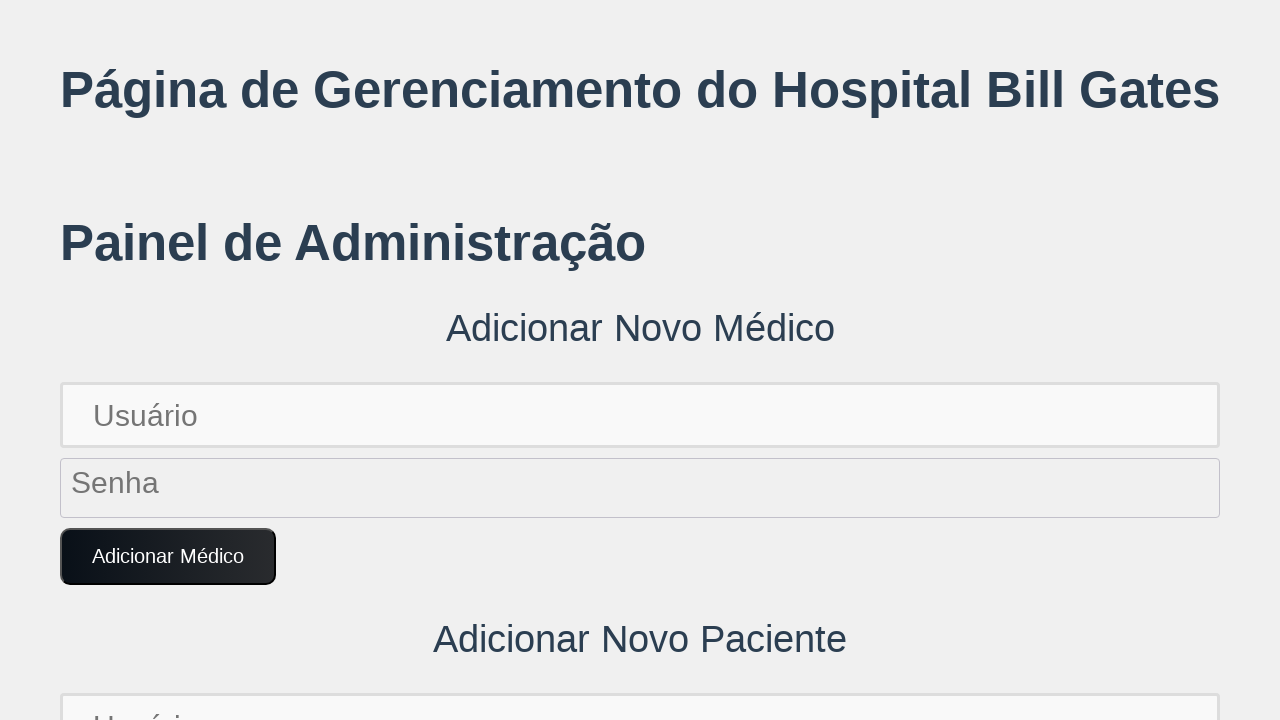

Set up dialog handler to auto-accept alerts
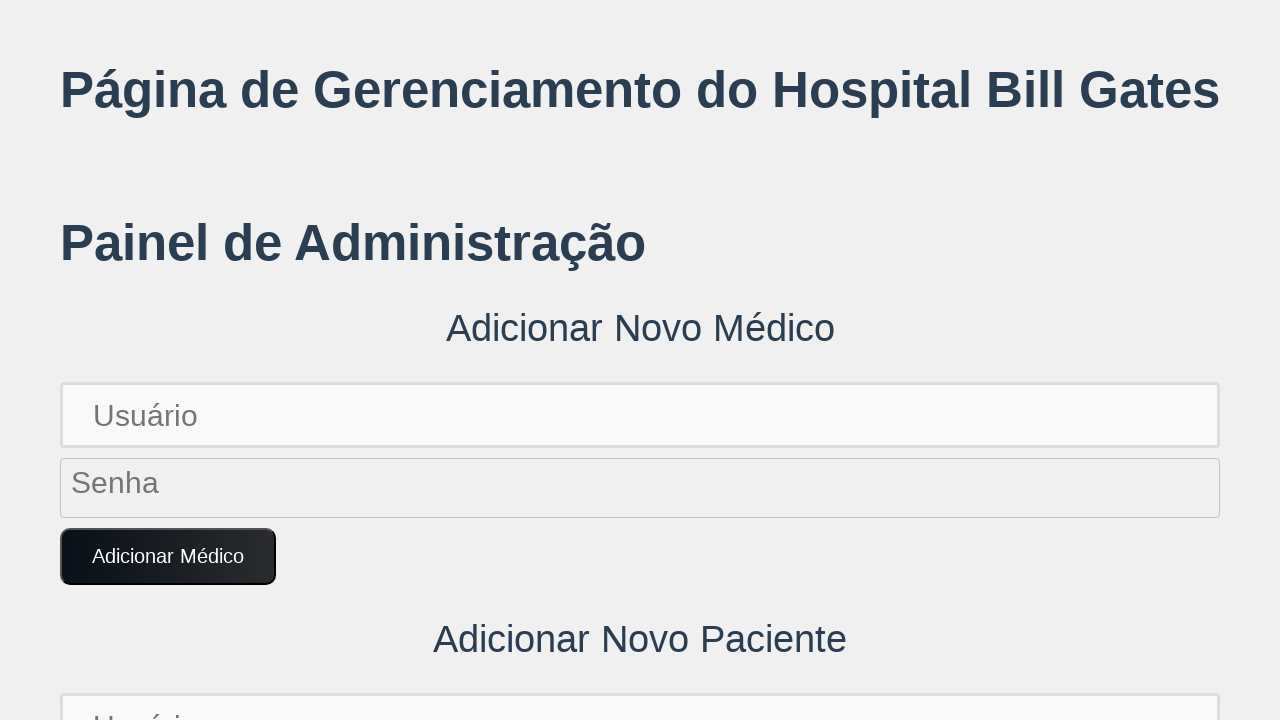

Initialized existing doctor credentials
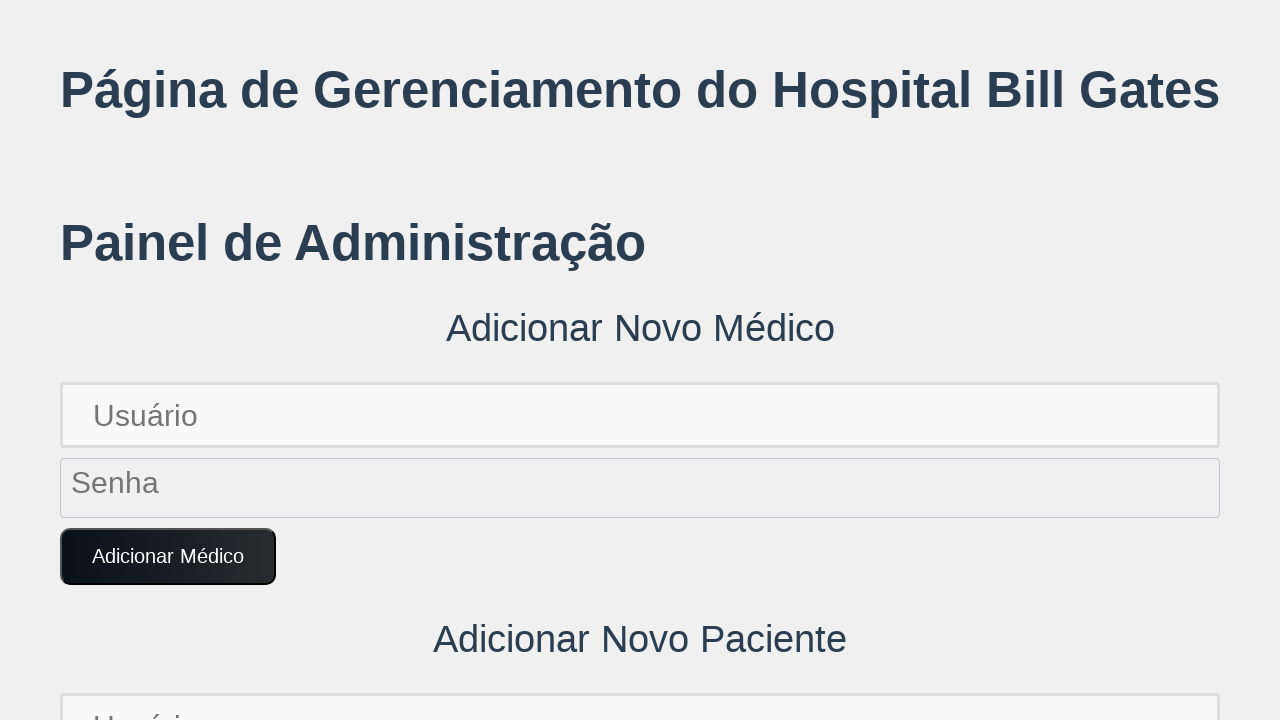

Filled username field with 'diana.green123' on input[placeholder='Usuário']
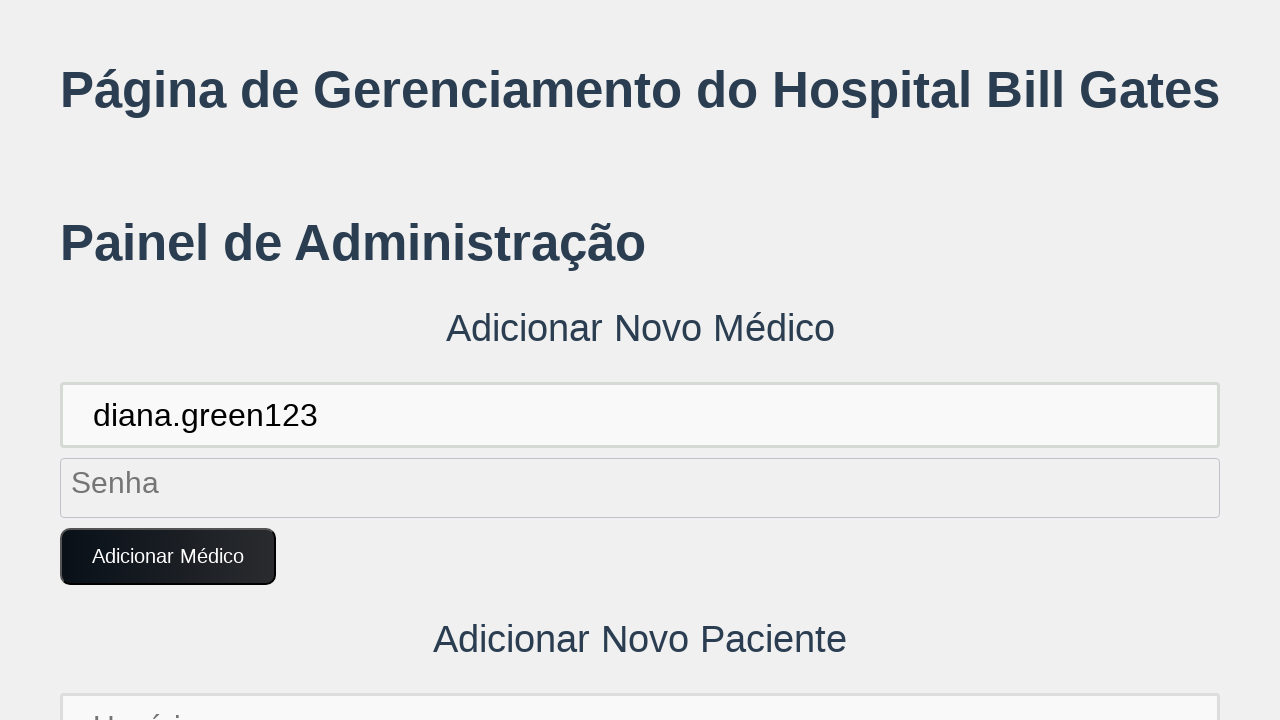

Filled password field with existing doctor password on input[placeholder='Senha']
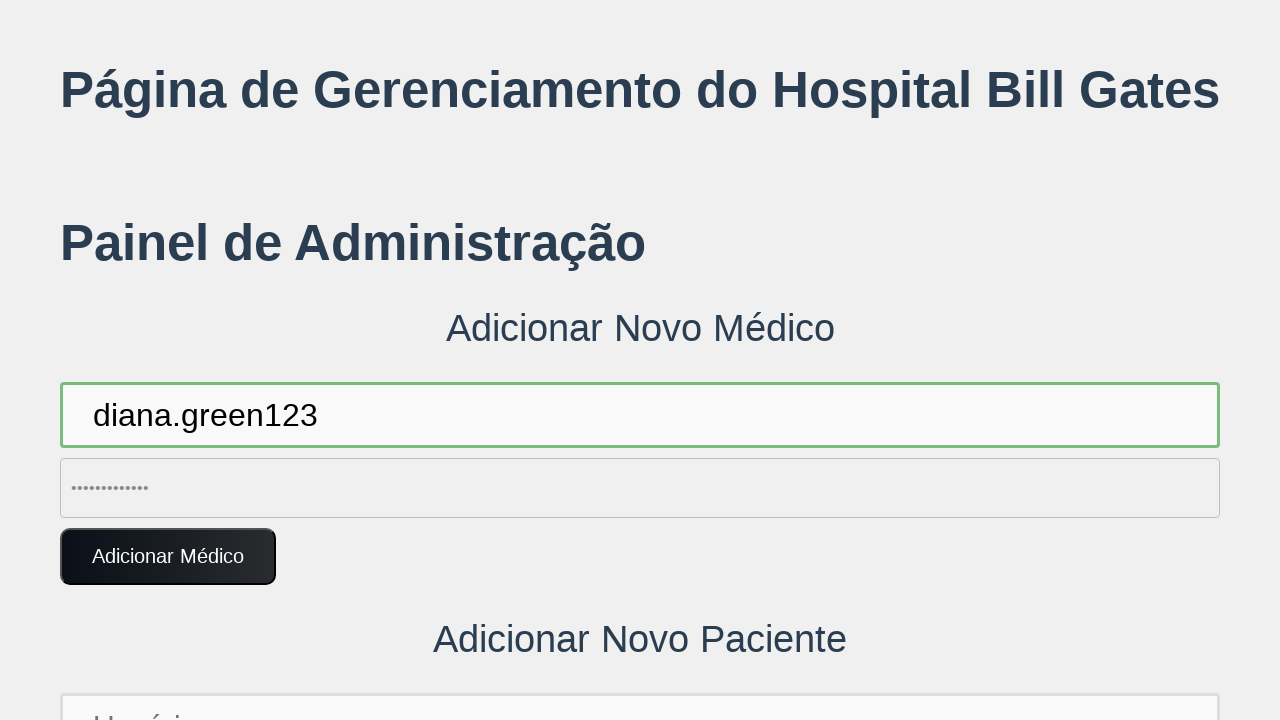

Clicked 'Adicionar Médico' button to attempt adding duplicate doctor at (168, 557) on button:text('Adicionar Médico')
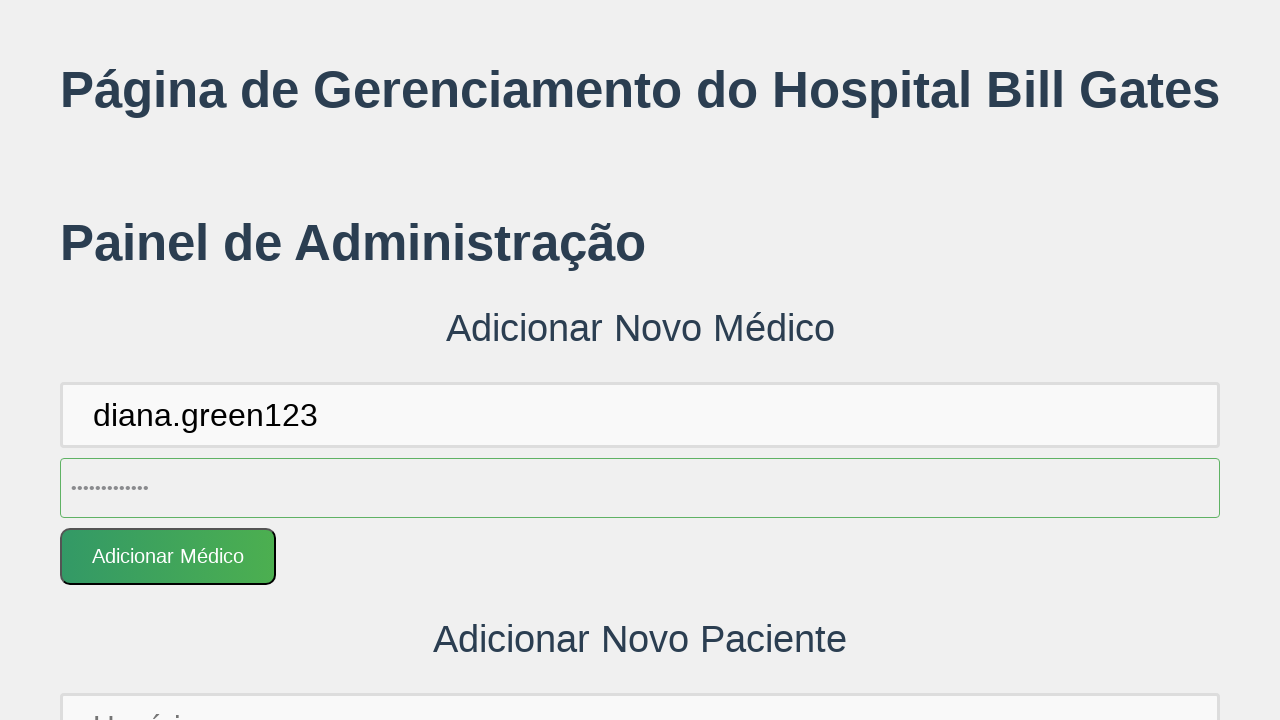

Waited 1 second for potential list update
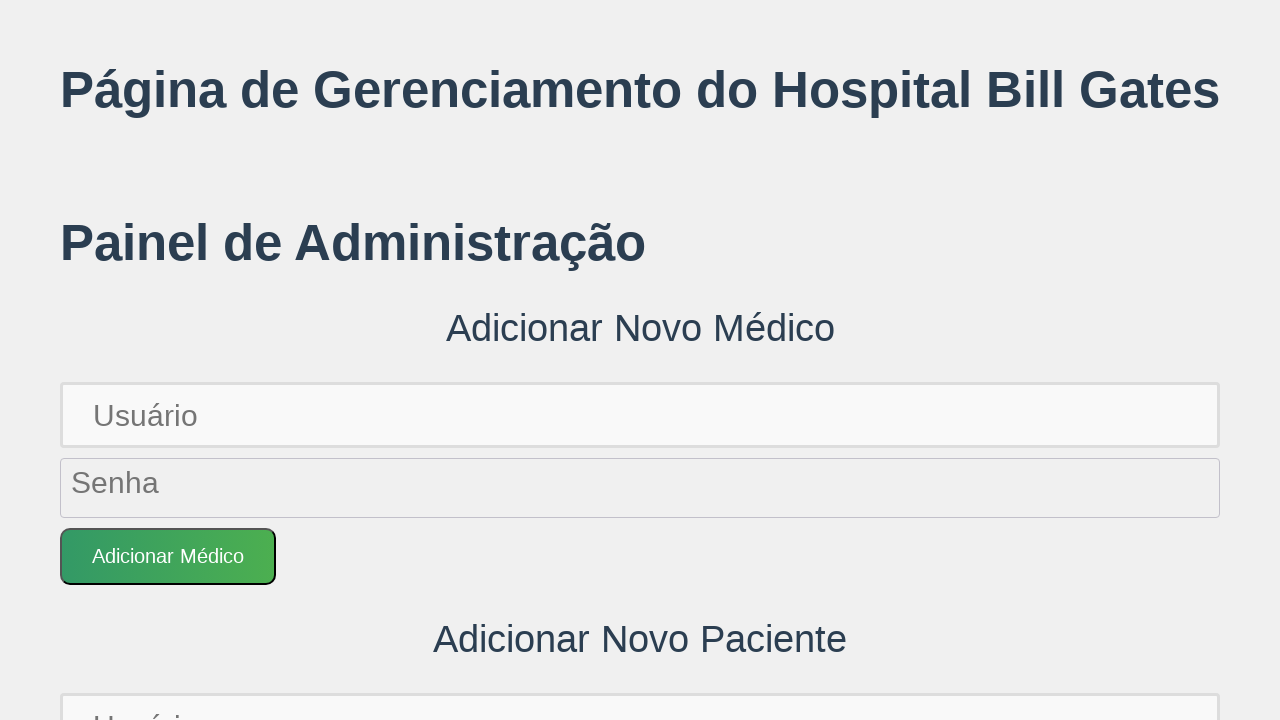

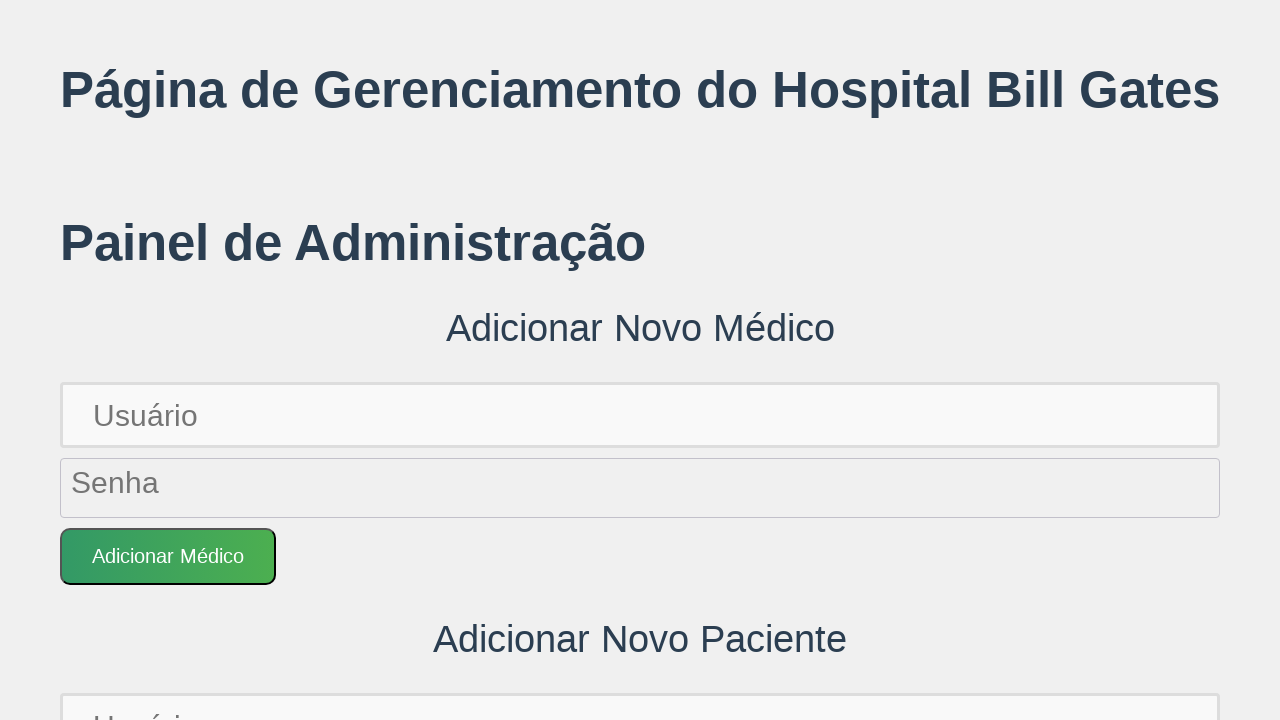